Tests a web page by clicking on various information buttons (resolution, location, details, timezone) to verify they are clickable and functional.

Starting URL: https://mfml.in/api/getInfo

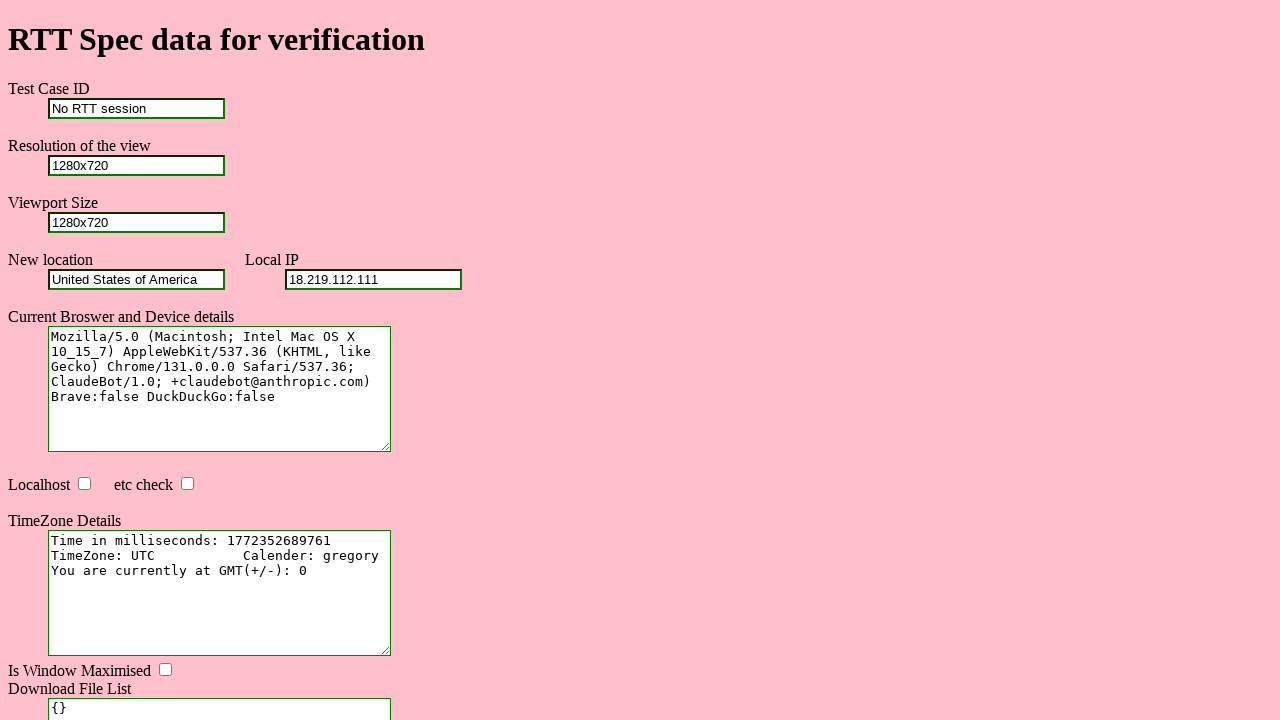

Resolution button element is visible
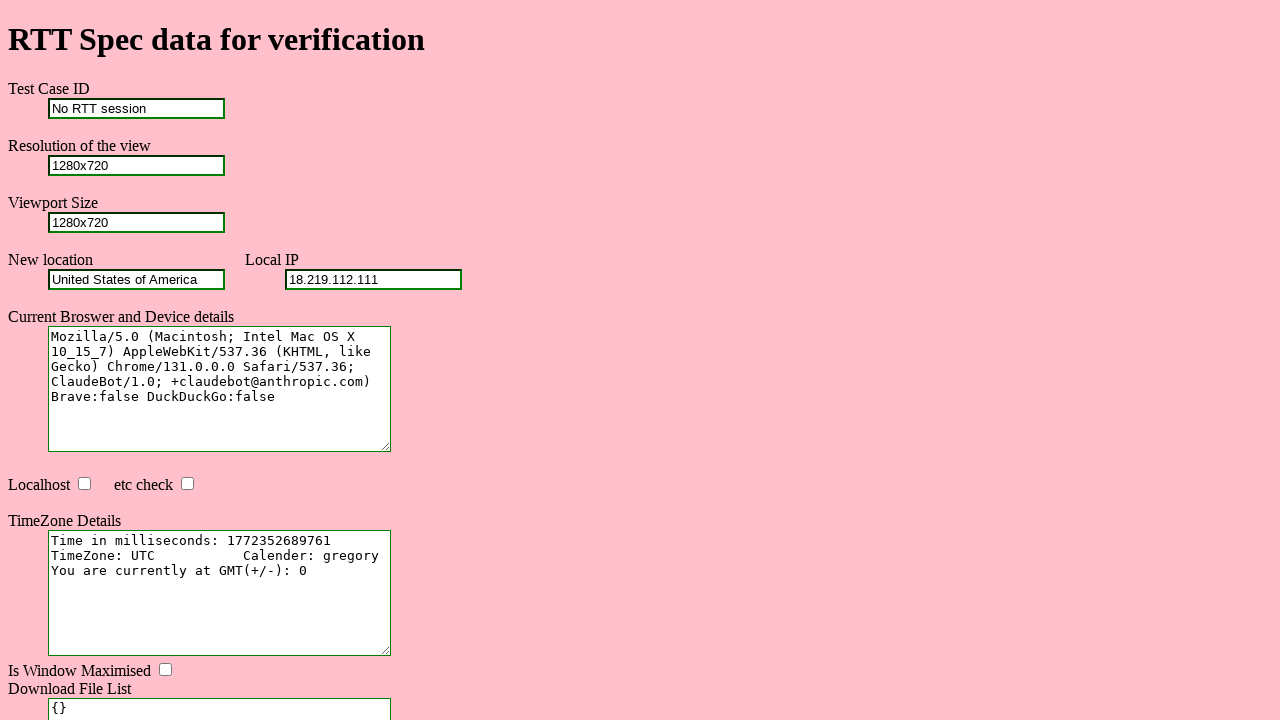

Clicked resolution button at (136, 165) on #resolution
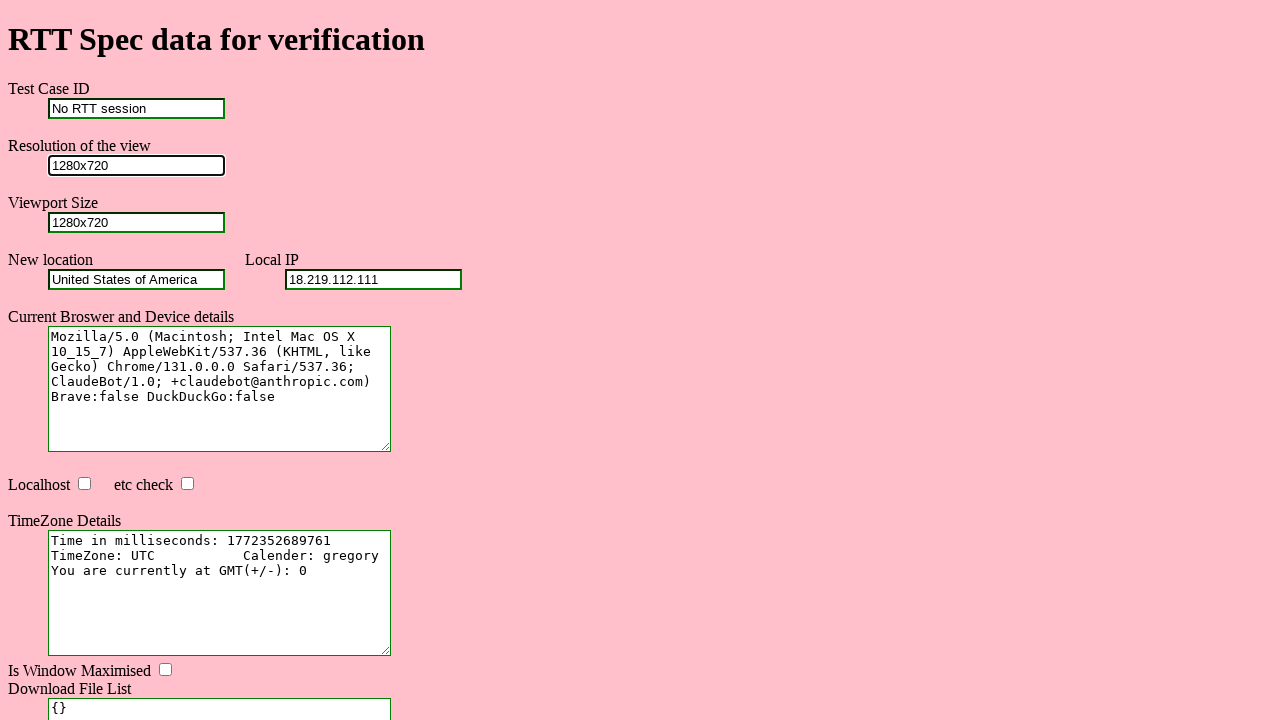

Location button element is visible
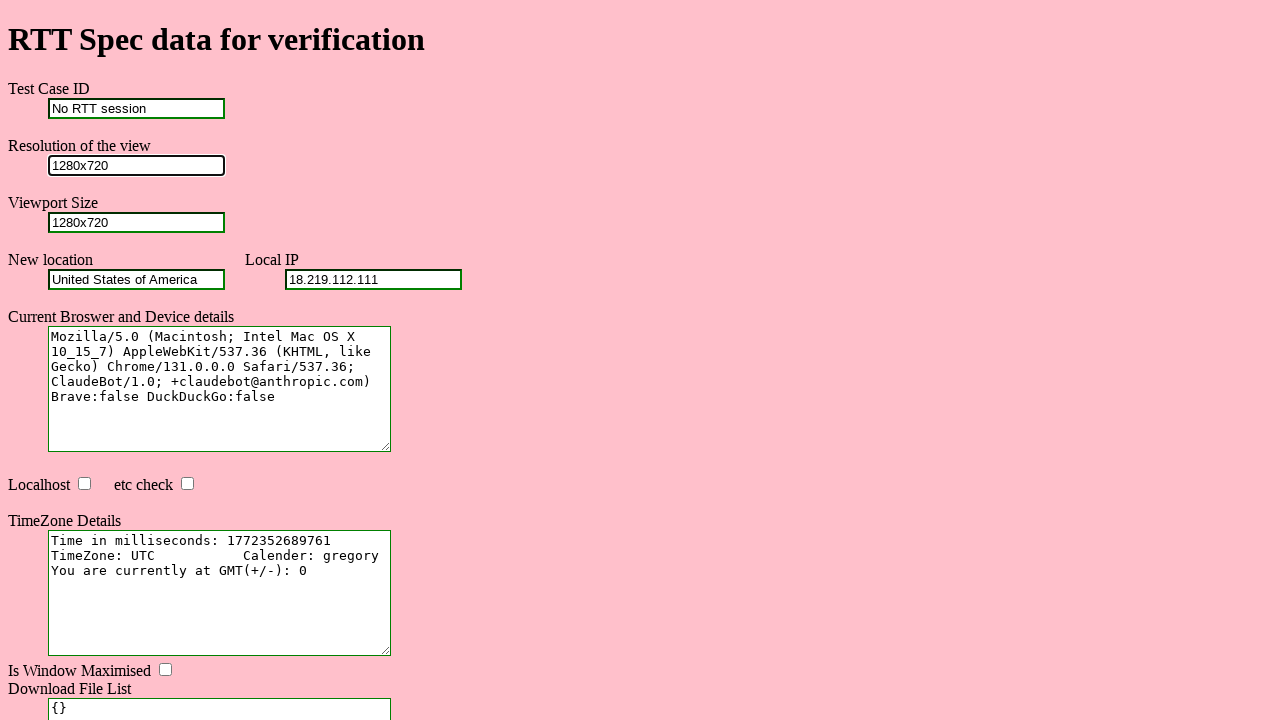

Clicked location button at (136, 279) on #location
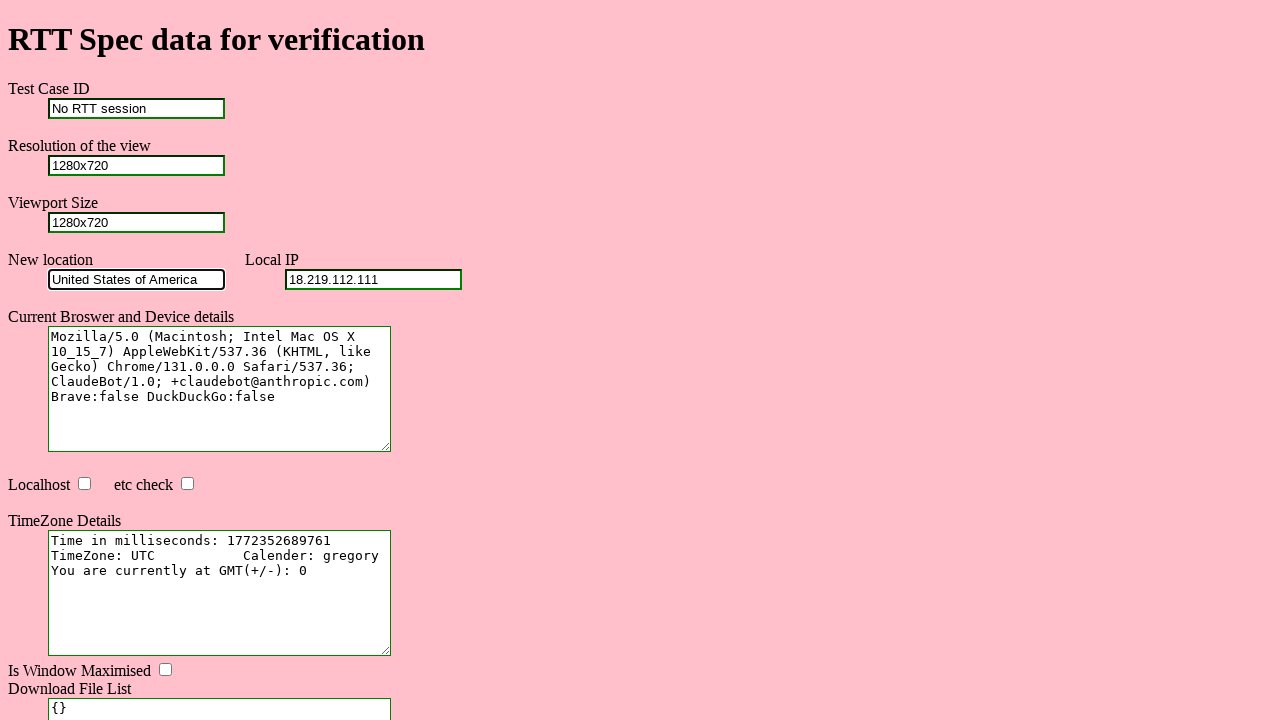

Details button element is visible
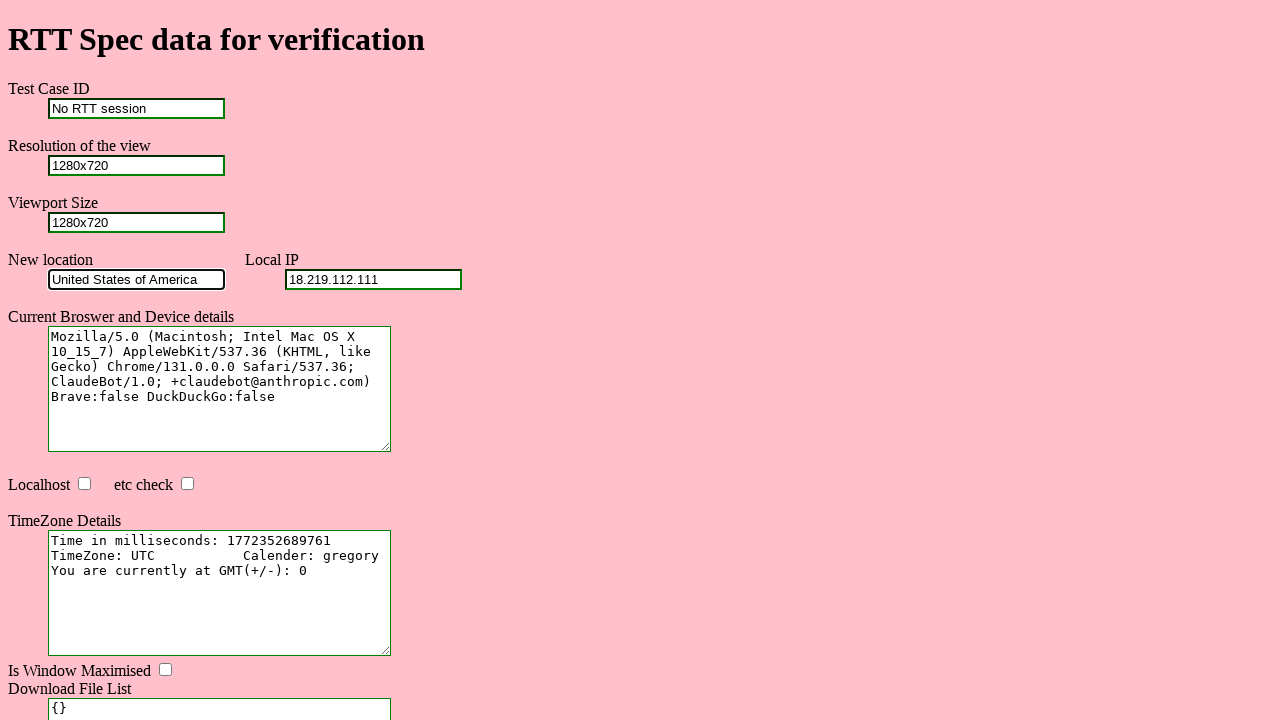

Clicked details button at (220, 389) on #details
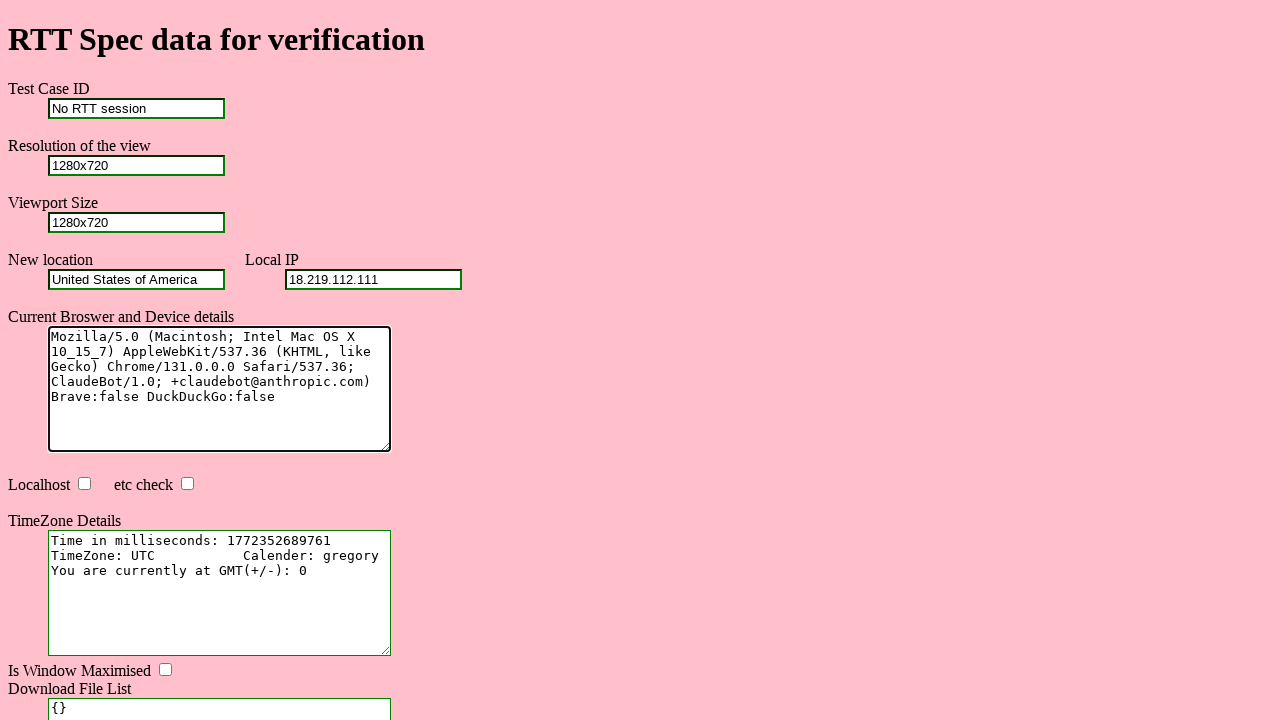

Timezone button element is visible
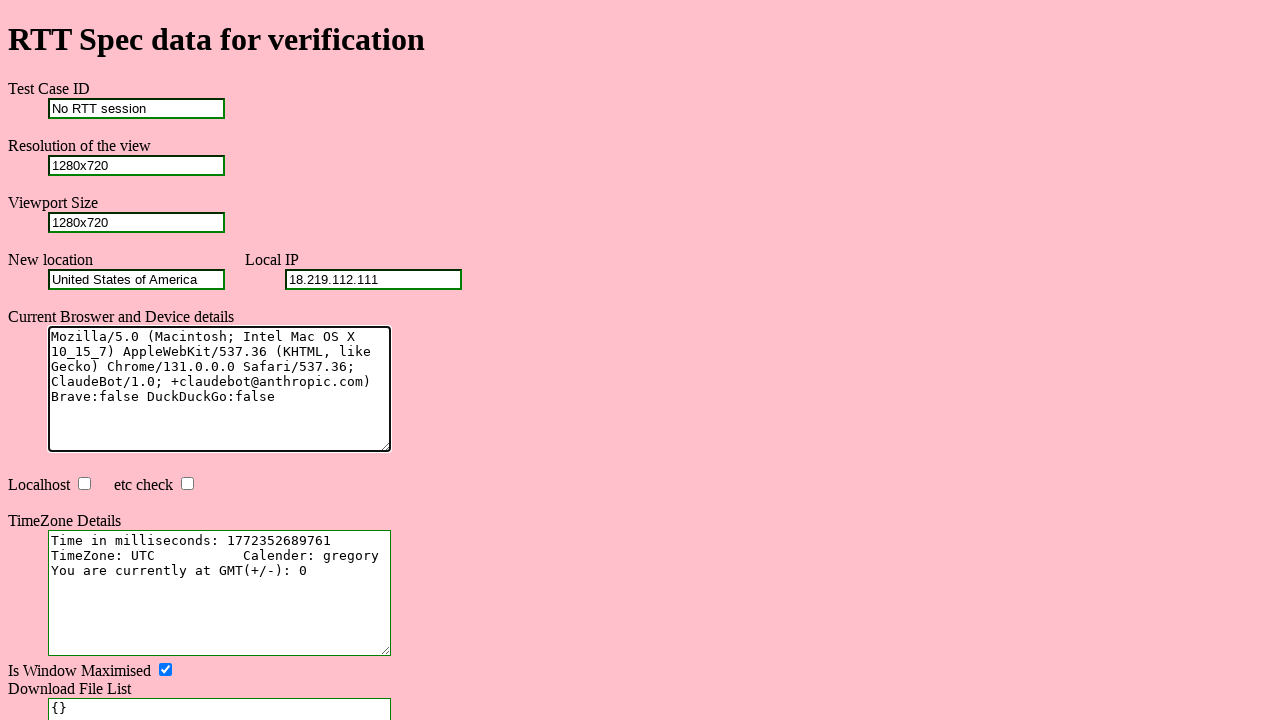

Clicked timezone button at (220, 593) on #timezone
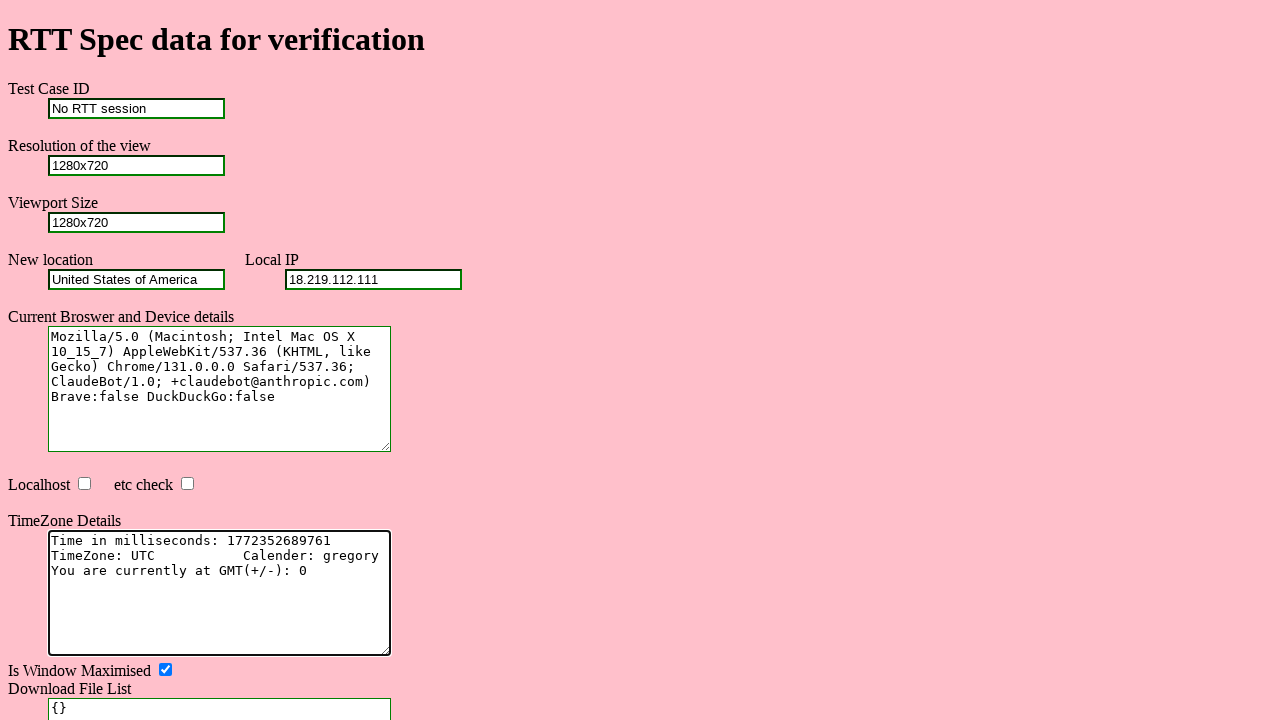

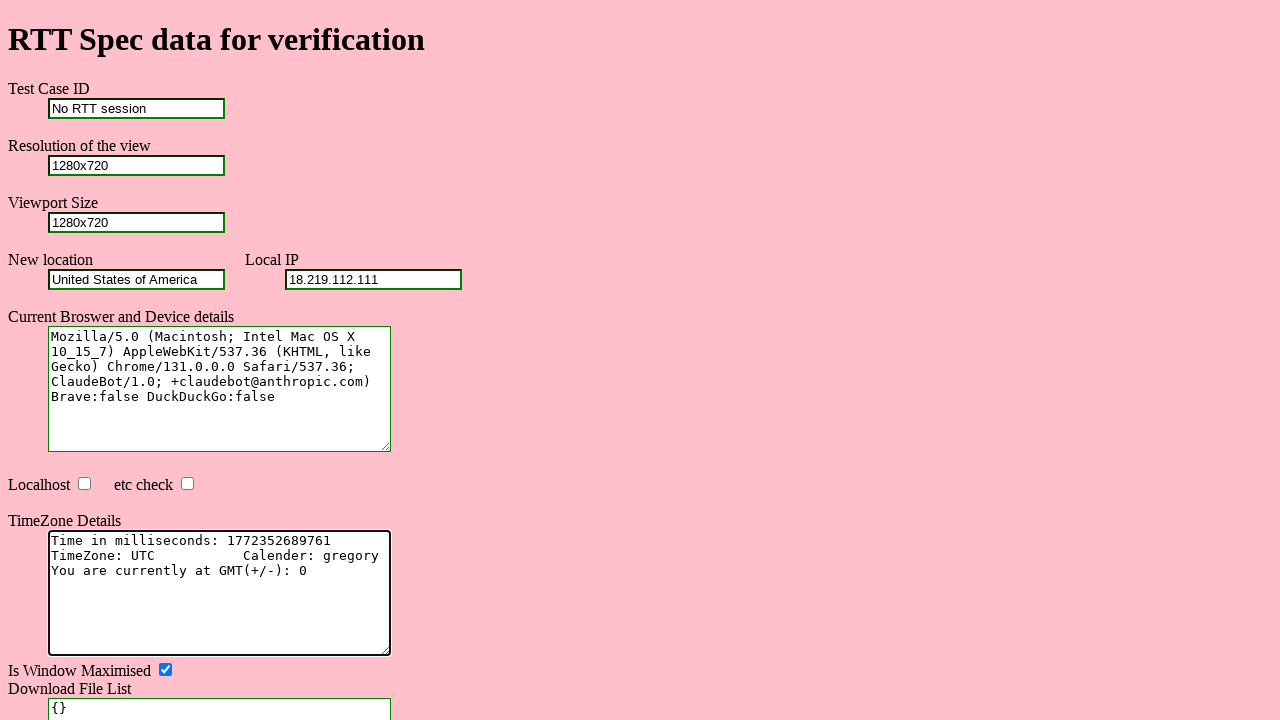